Tests drag and drop functionality on DemoQA by dragging an element to a droppable target and verifying the drop was successful.

Starting URL: https://demoqa.com/droppable

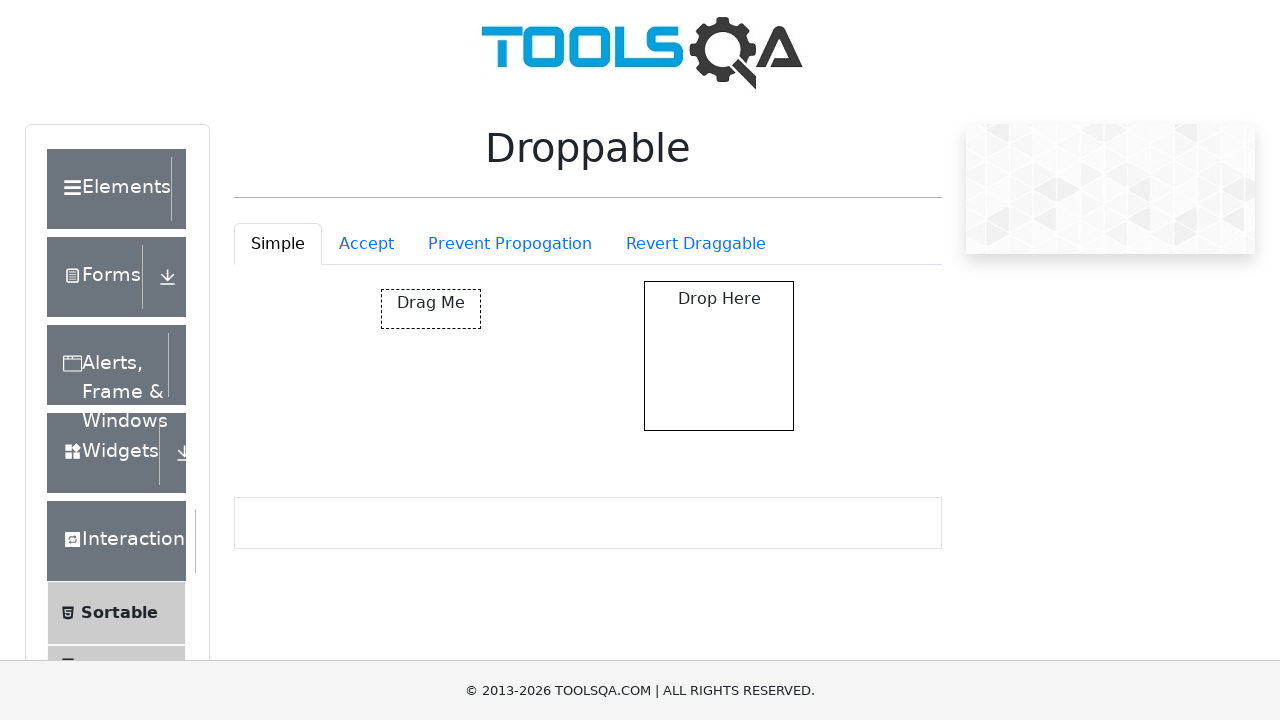

Draggable element loaded
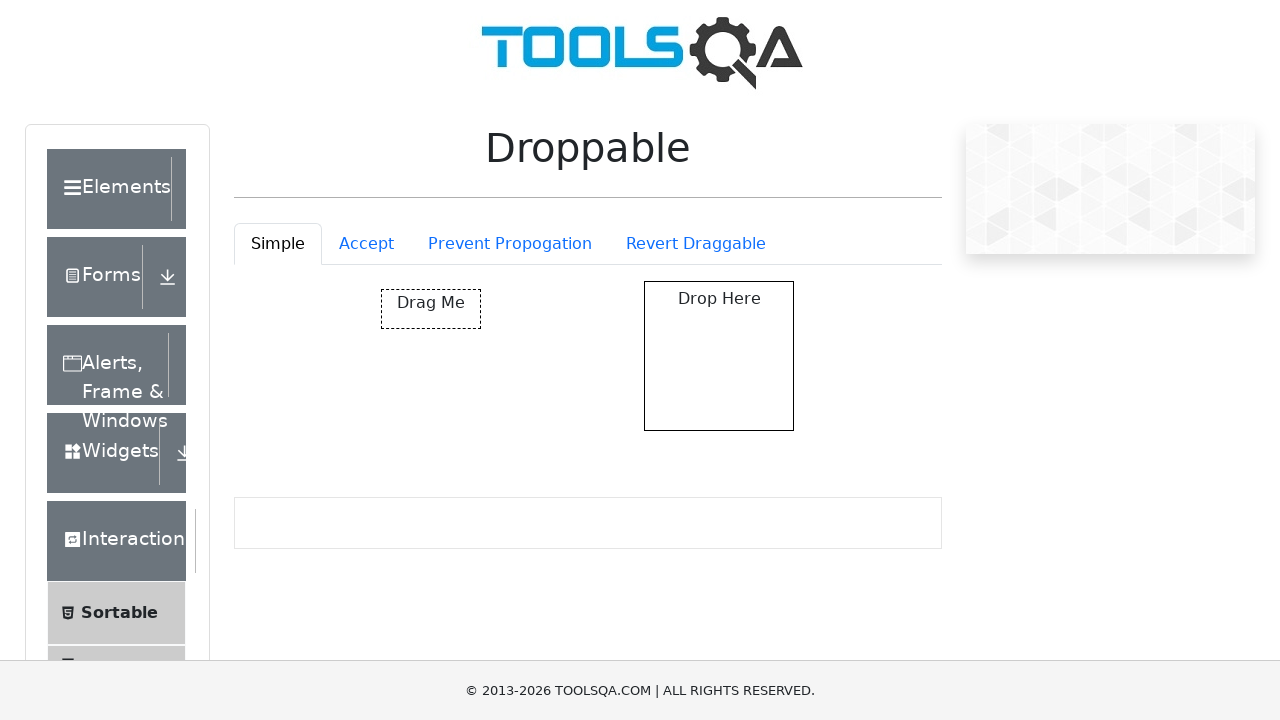

Droppable element loaded
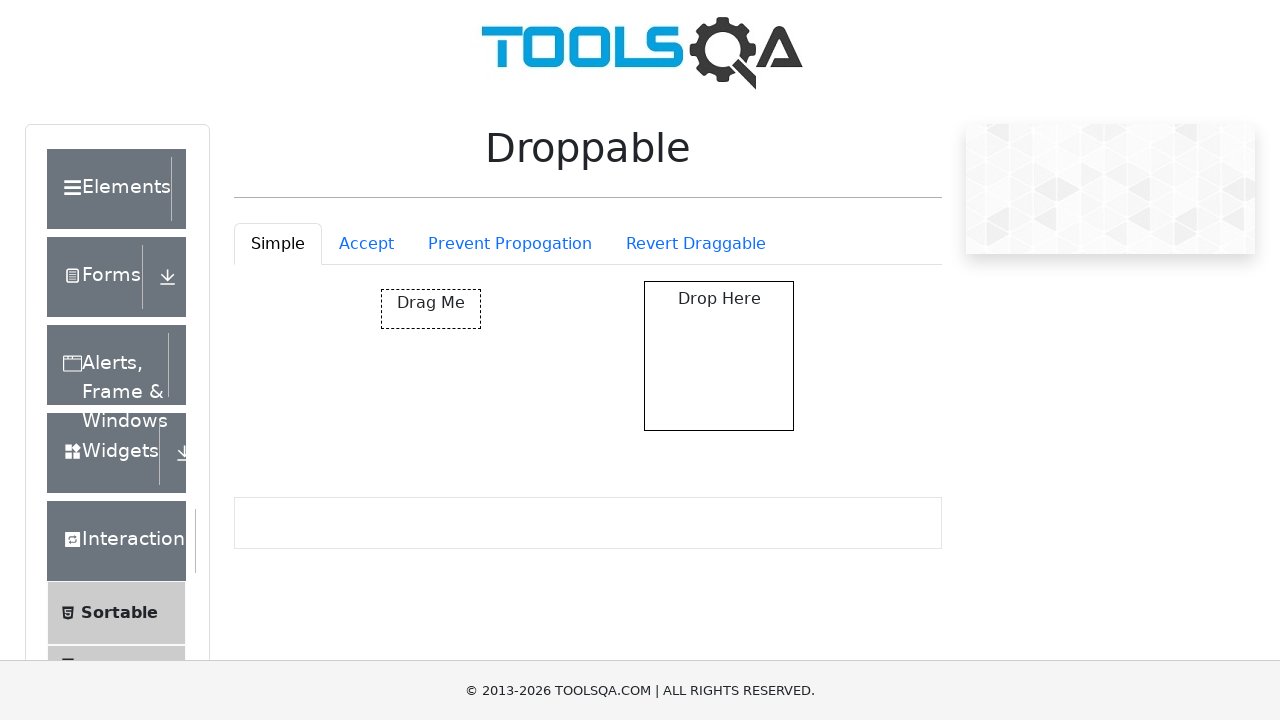

Dragged element to droppable target at (719, 356)
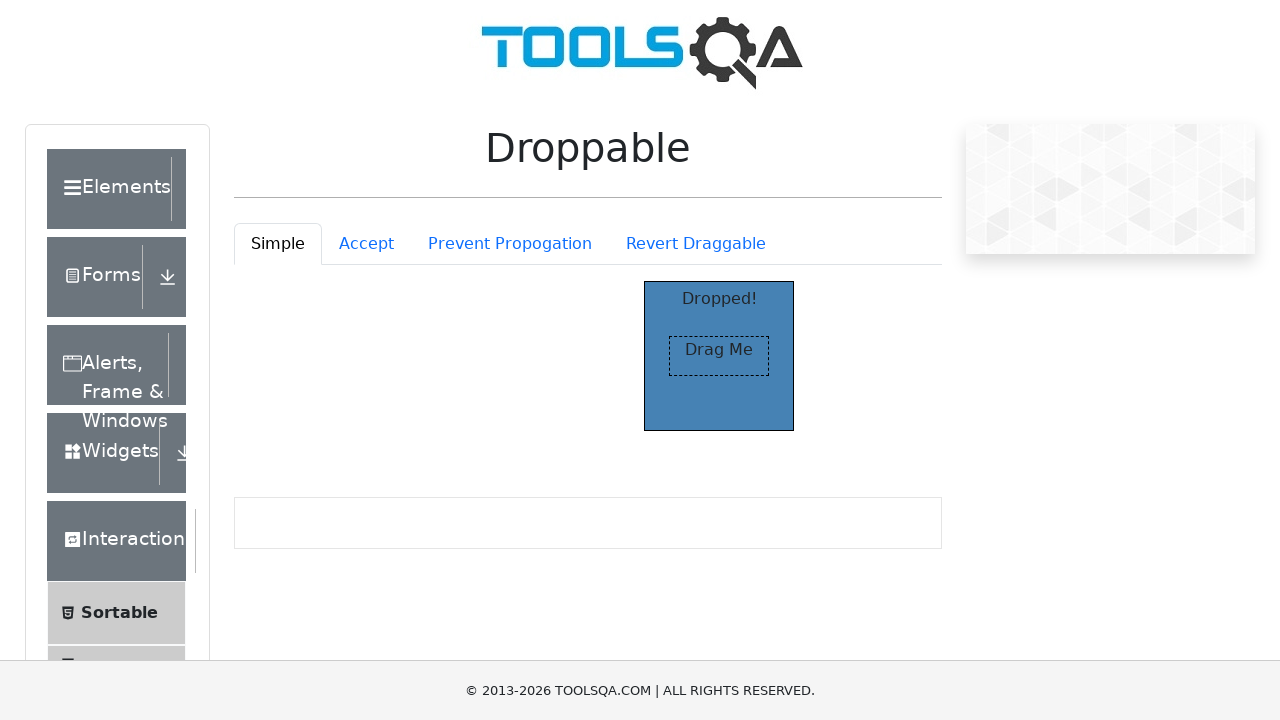

Drop successful - 'Dropped!' text confirmed
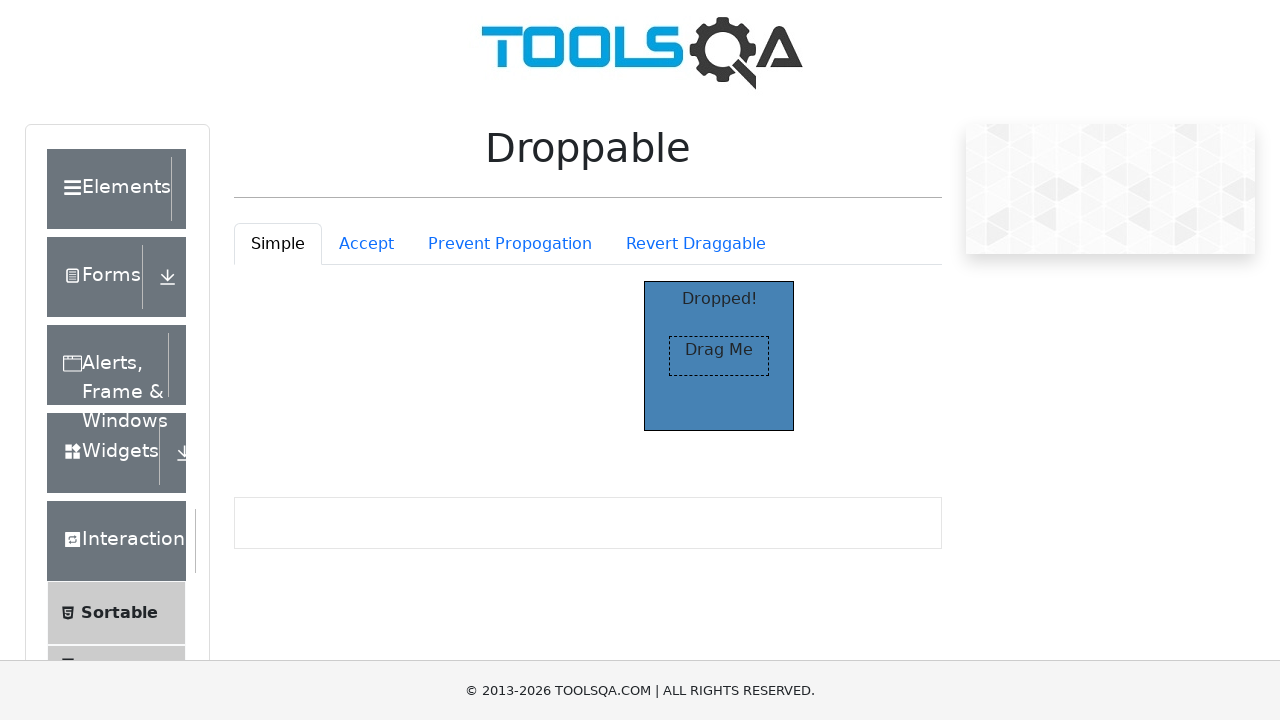

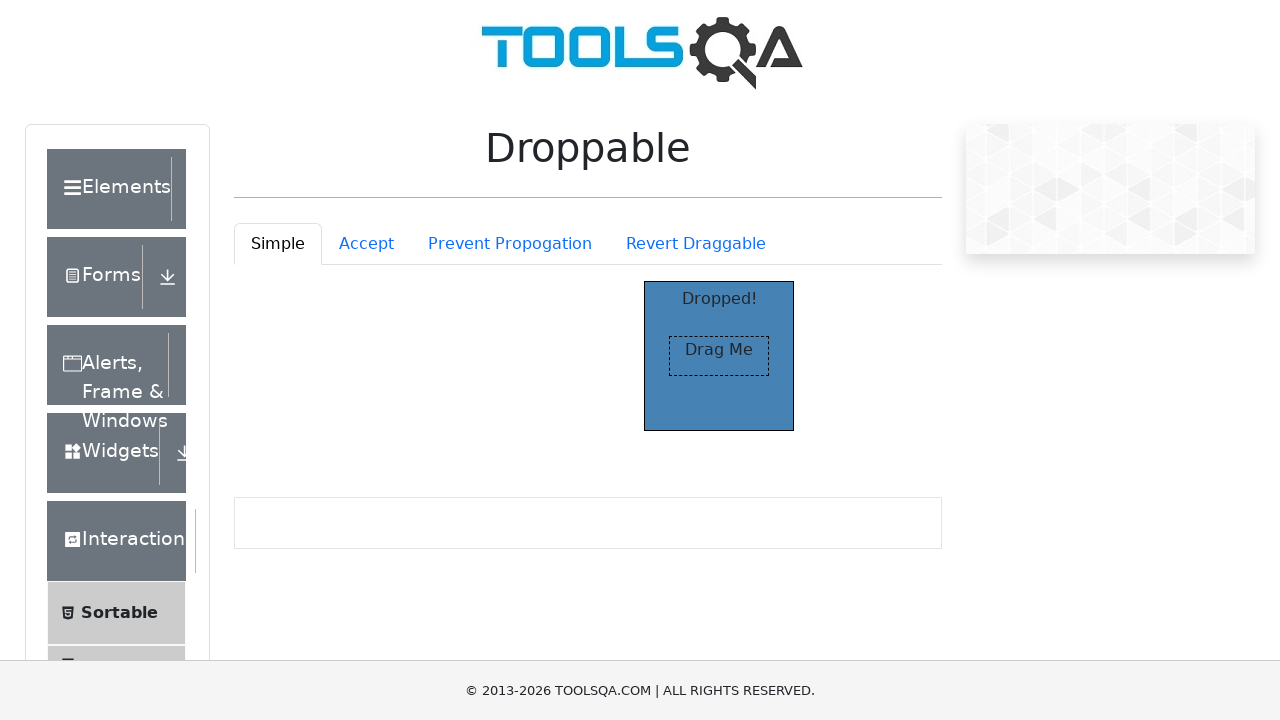